Tests dynamic loading where element is added to DOM after clicking start button

Starting URL: http://the-internet.herokuapp.com/dynamic_loading/2

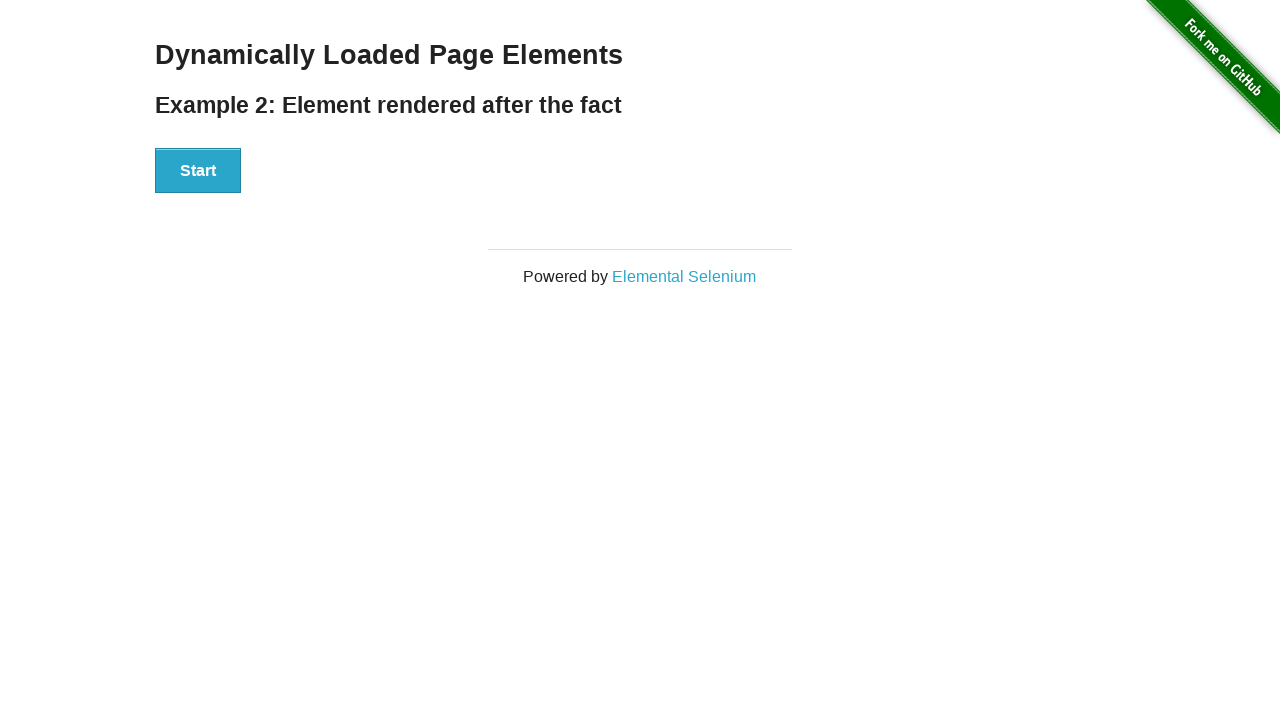

Clicked start button to trigger dynamic loading at (198, 171) on xpath=//div[@id='start']/button
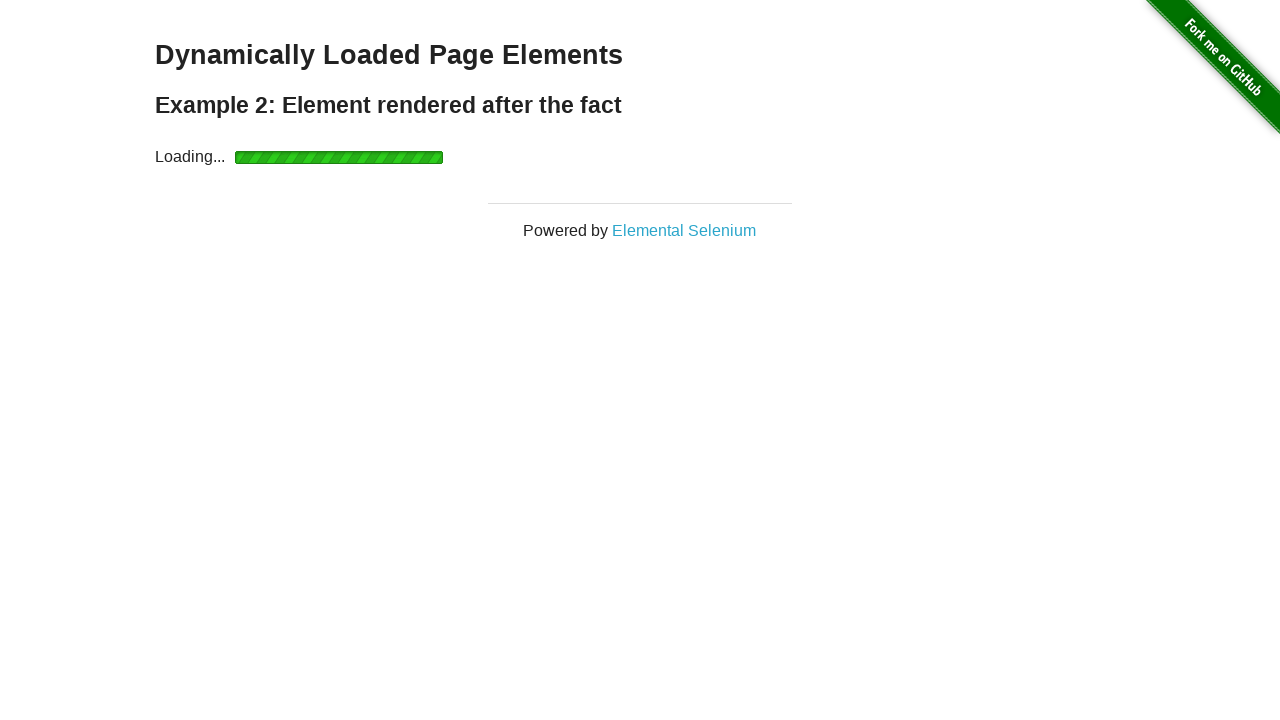

Waited for finish element to be added to DOM
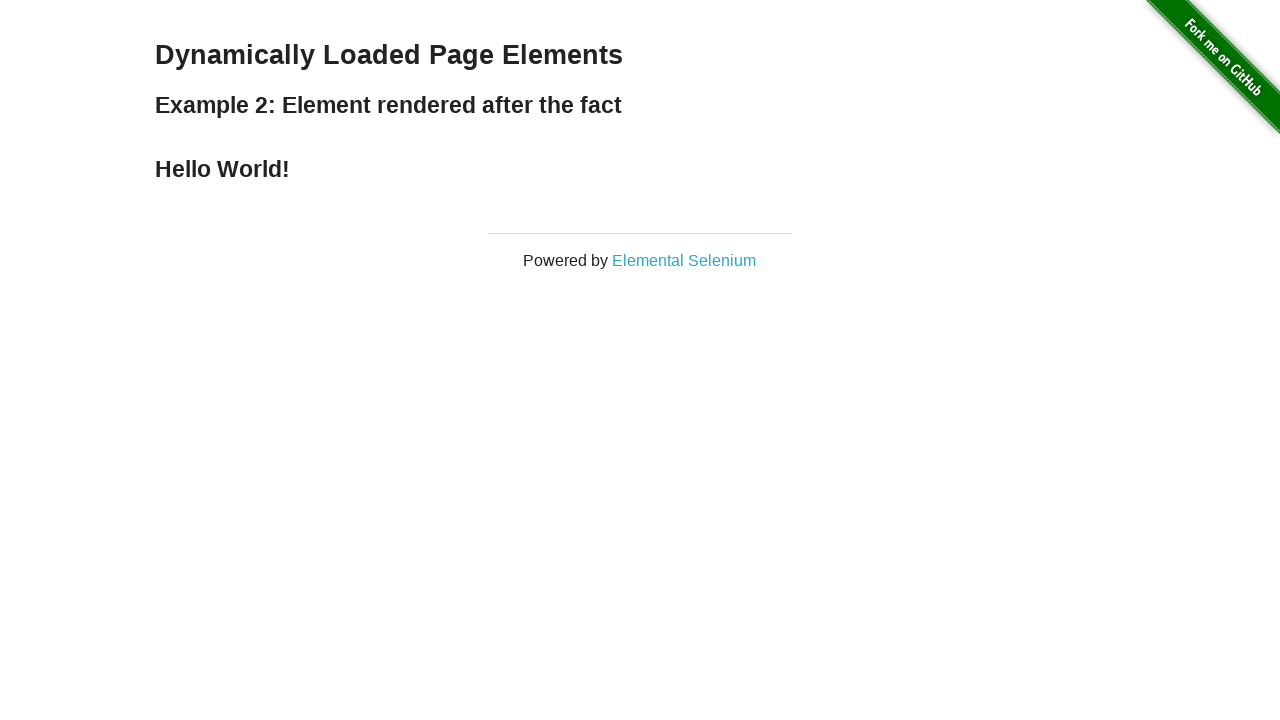

Located finish element
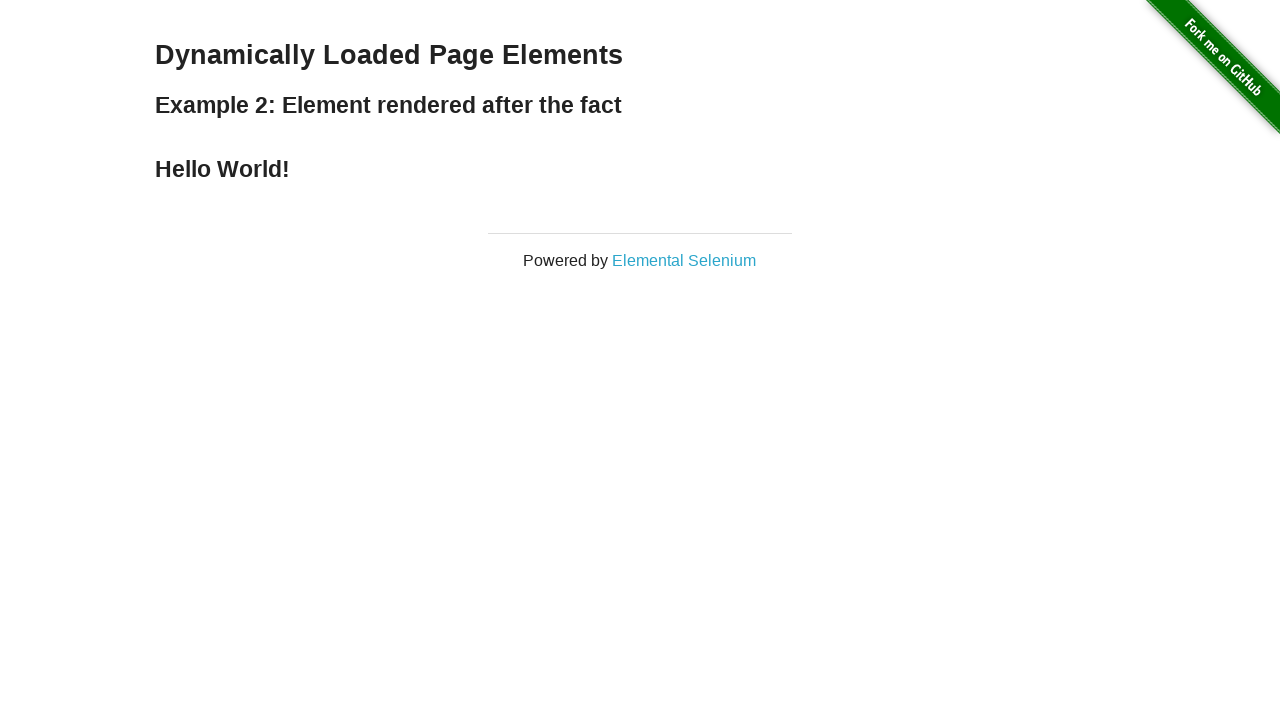

Verified finish element contains 'Hello World!' text
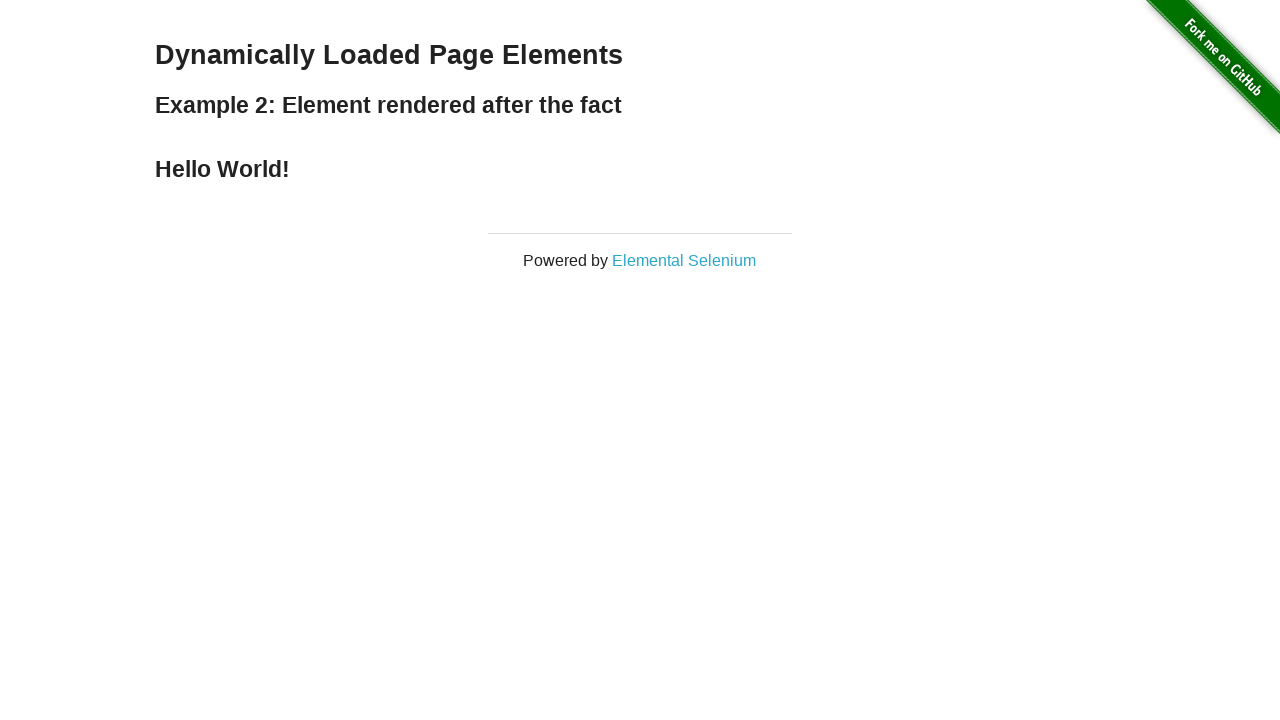

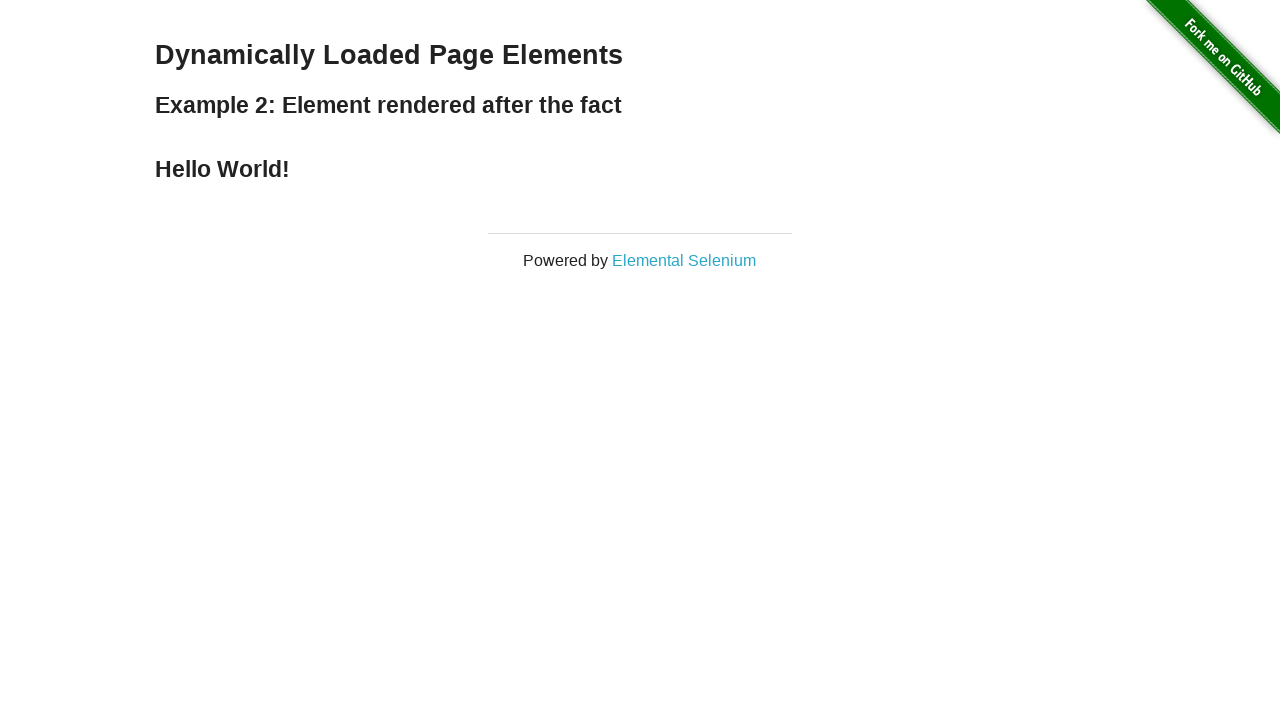